Tests JavaScript confirm dialog by clicking the confirm button, dismissing the dialog, and verifying the result text

Starting URL: https://the-internet.herokuapp.com/javascript_alerts

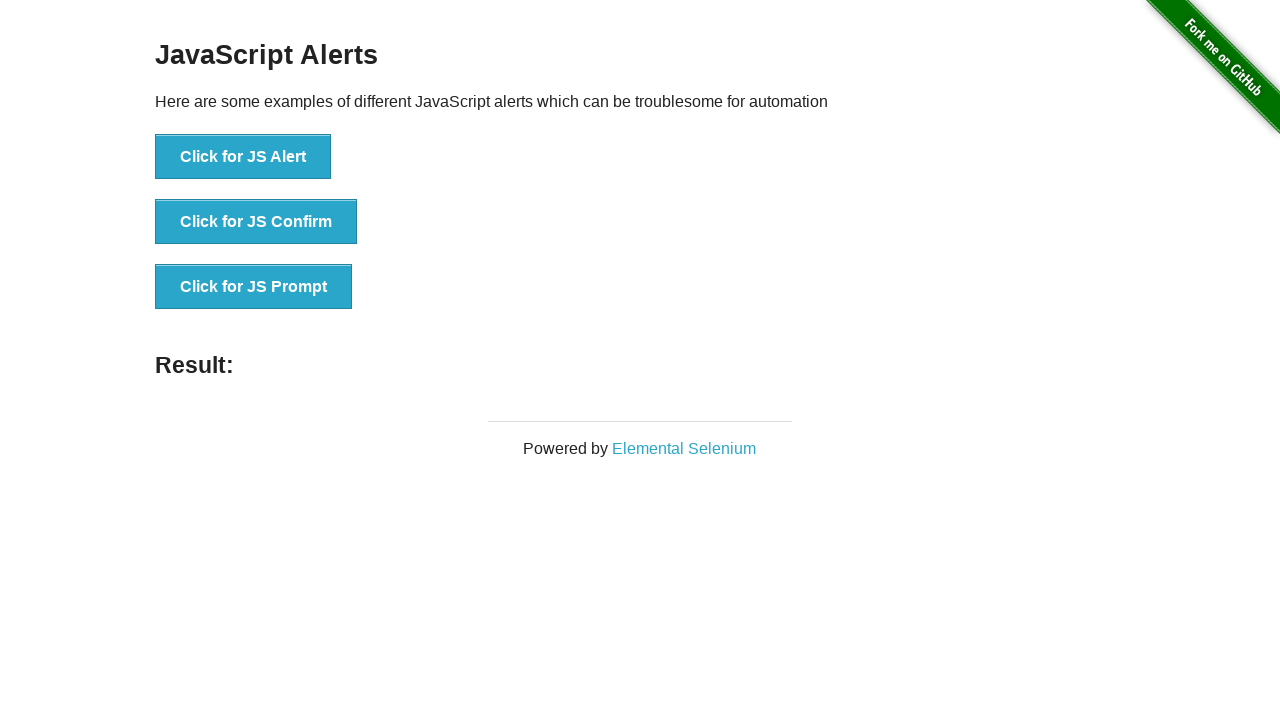

Set up dialog handler to dismiss confirm dialog
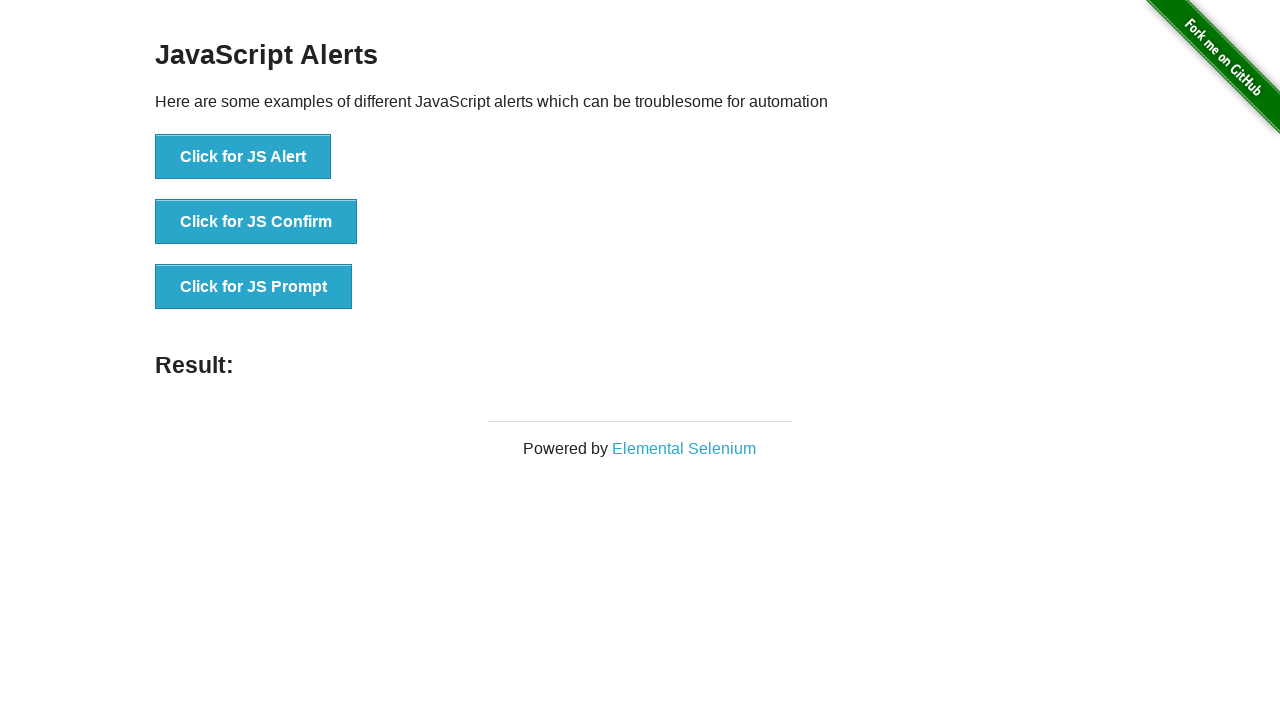

Clicked 'Click for JS Confirm' button to trigger confirm dialog at (256, 222) on text='Click for JS Confirm'
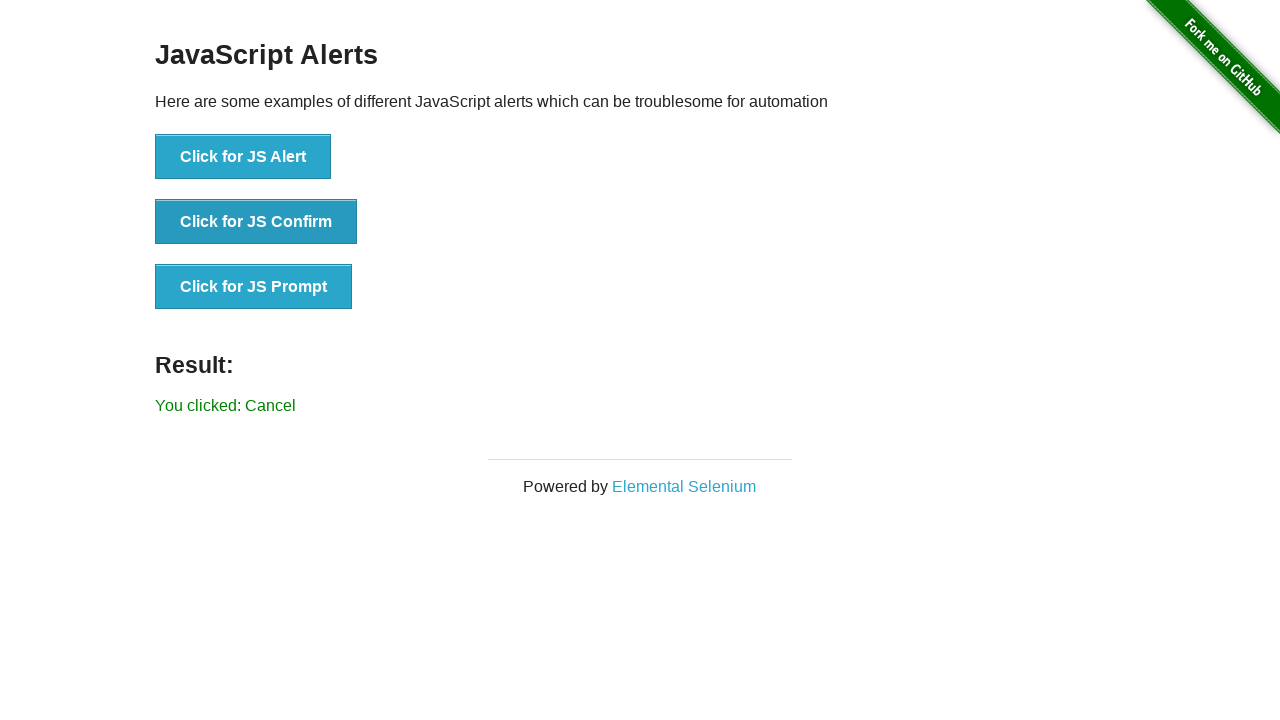

Verified result text shows 'You clicked: Cancel'
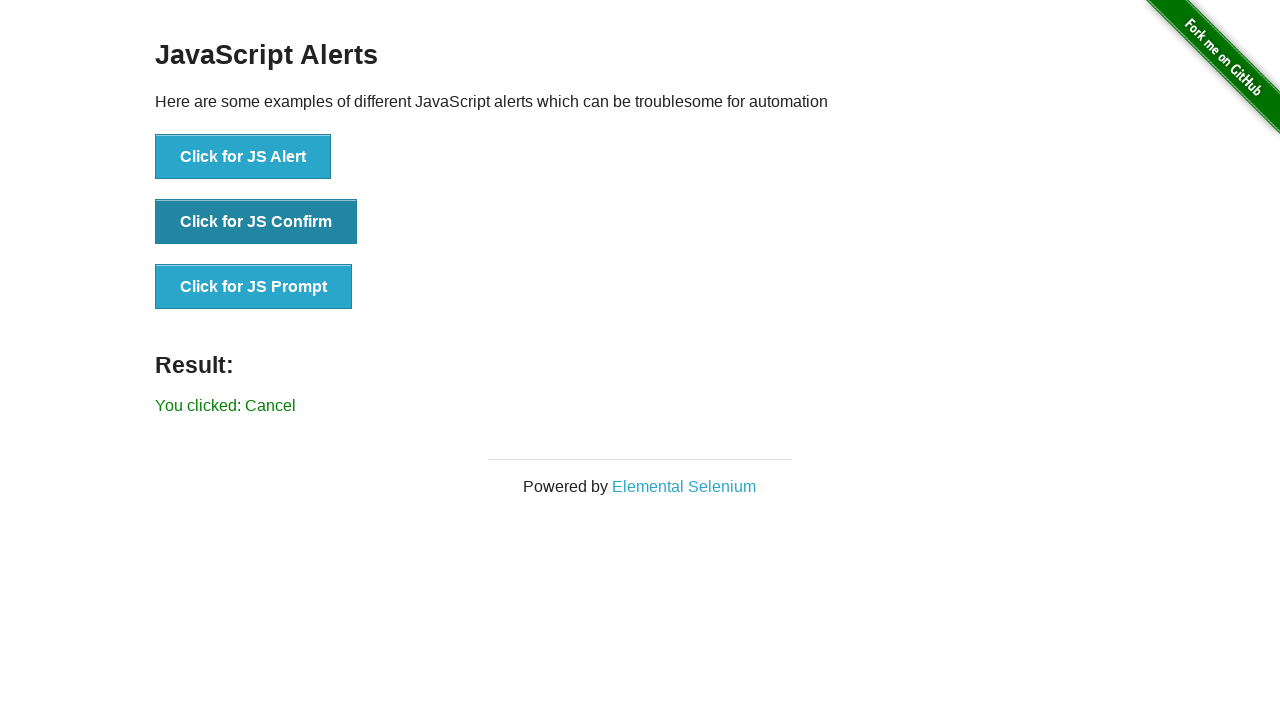

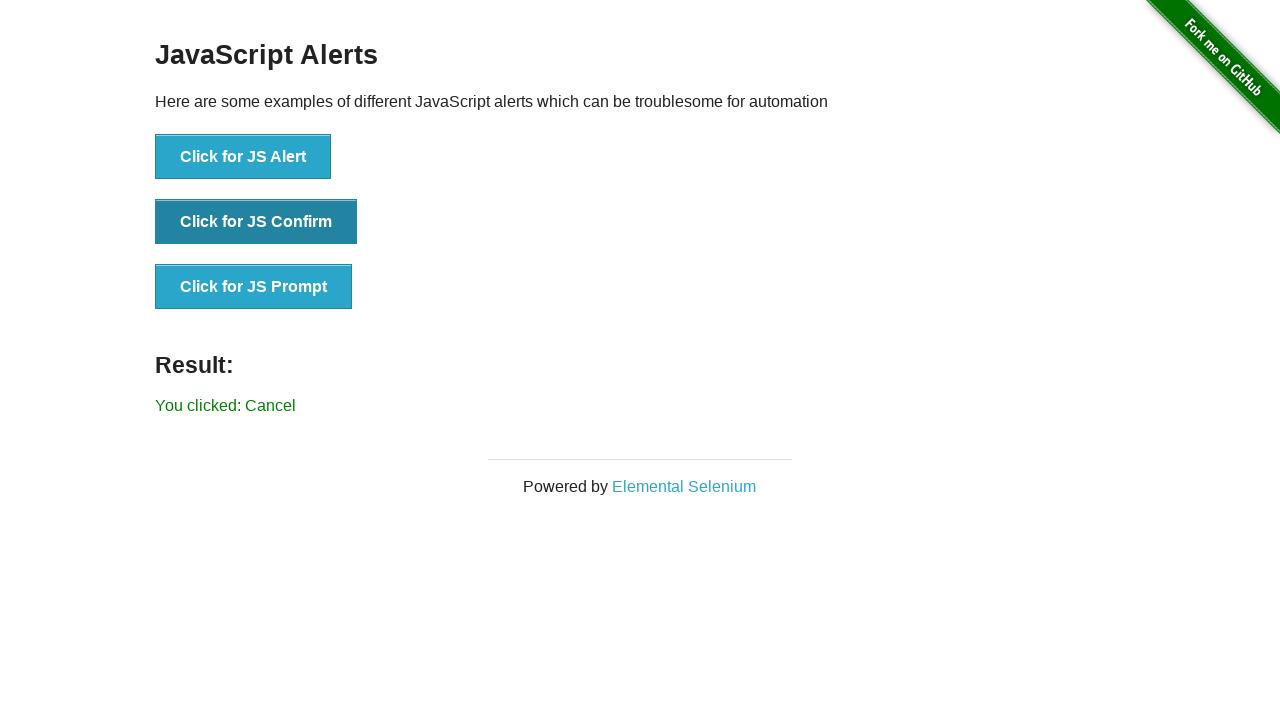